Tests injecting jQuery and jQuery Growl library into a page via JavaScript execution, then displays a growl notification message on the page.

Starting URL: http://the-internet.herokuapp.com

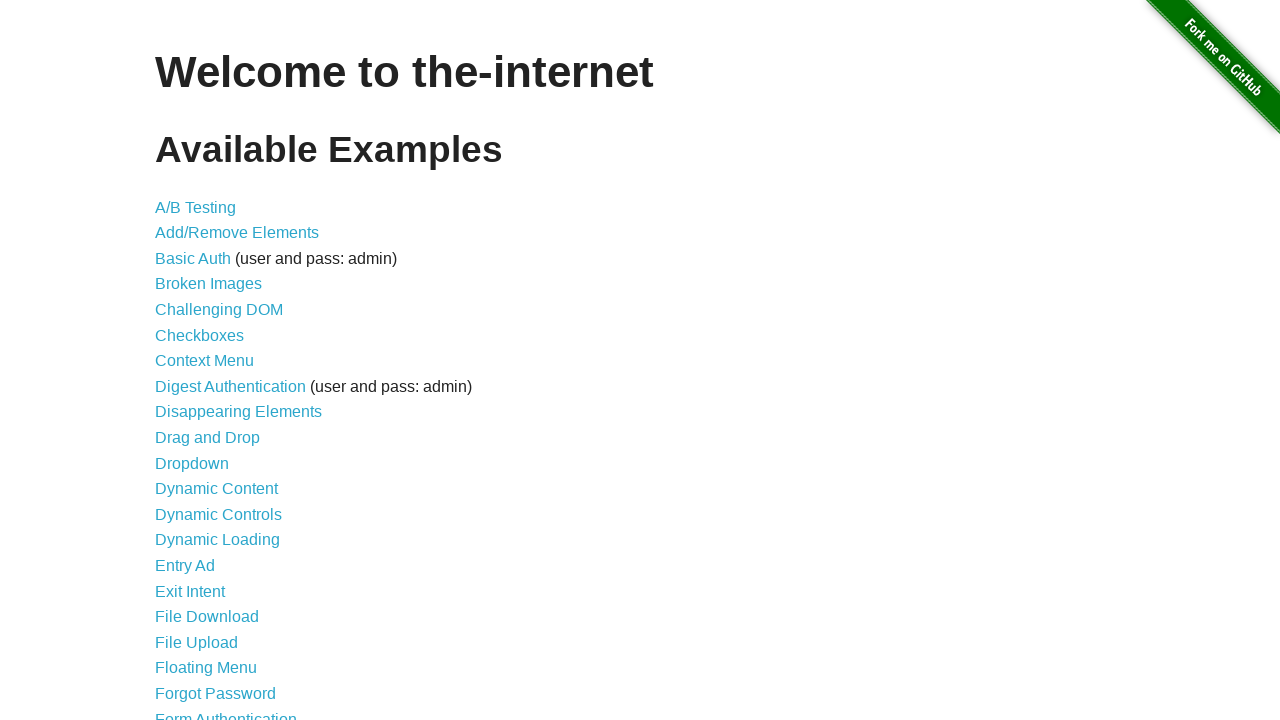

Injected jQuery library into page if not already present
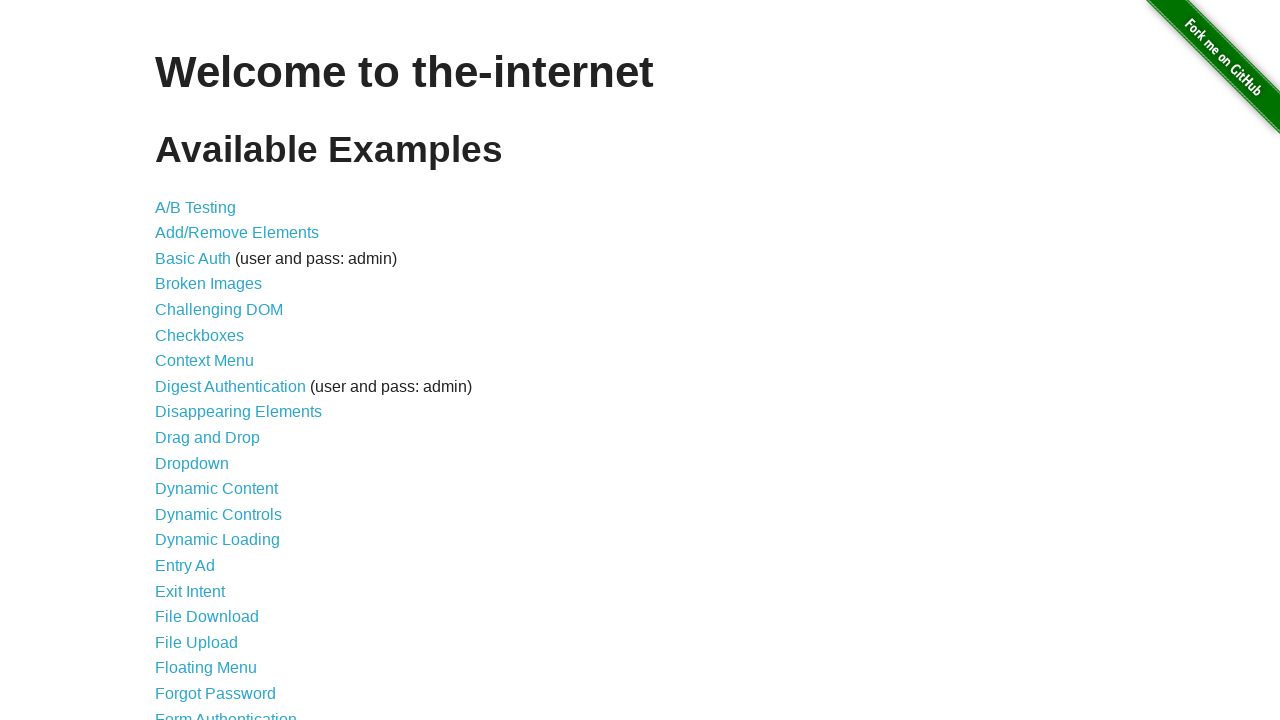

jQuery library loaded successfully
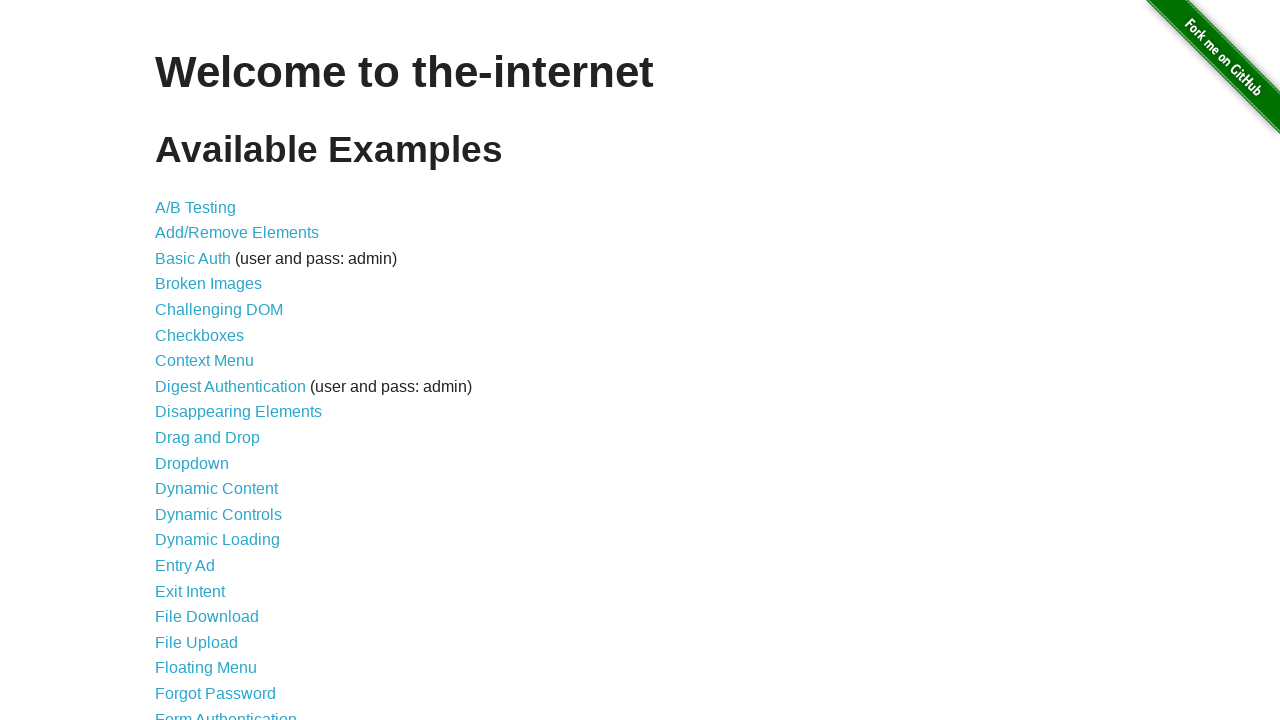

Injected jQuery Growl library script into page
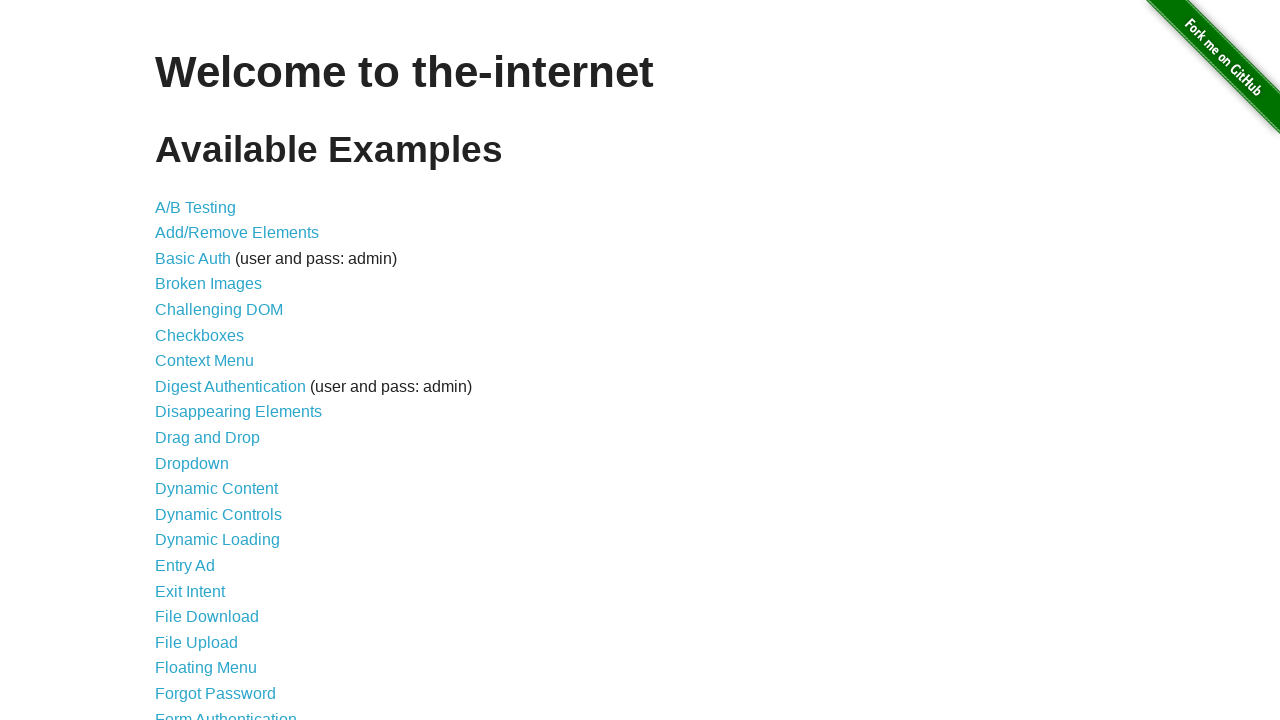

Injected jQuery Growl CSS stylesheet into page
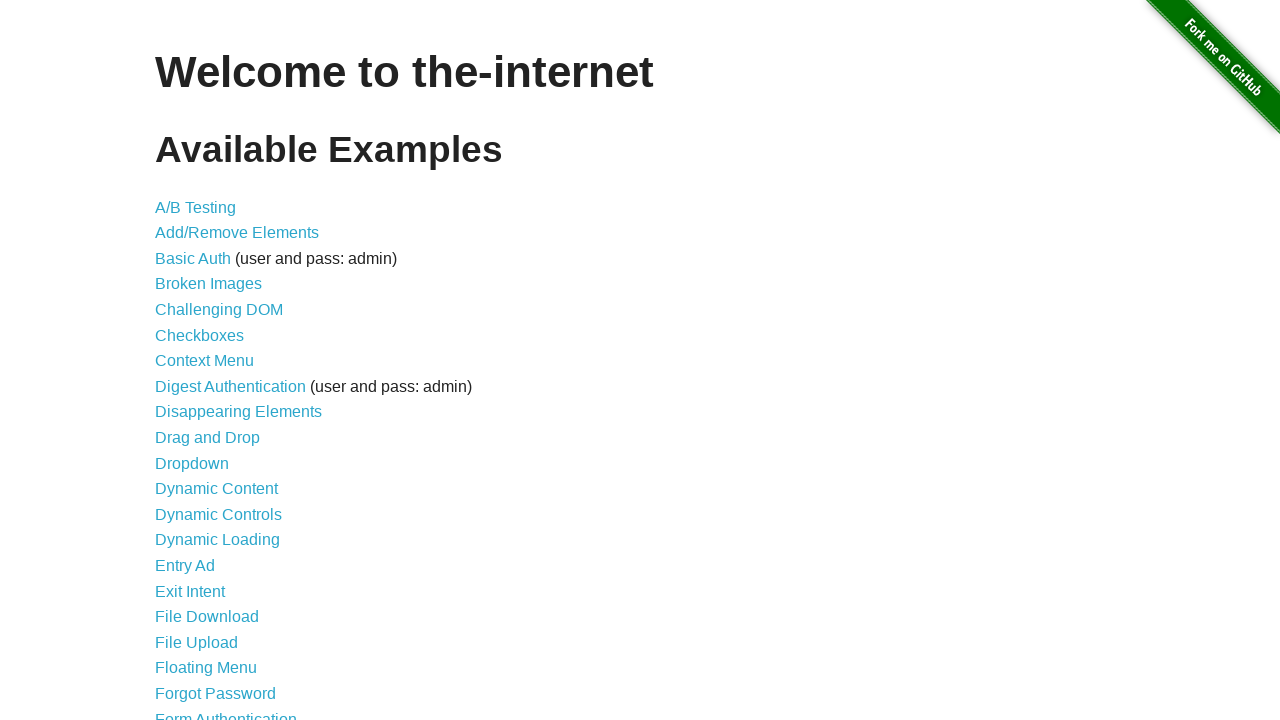

Waited for Growl library to fully load
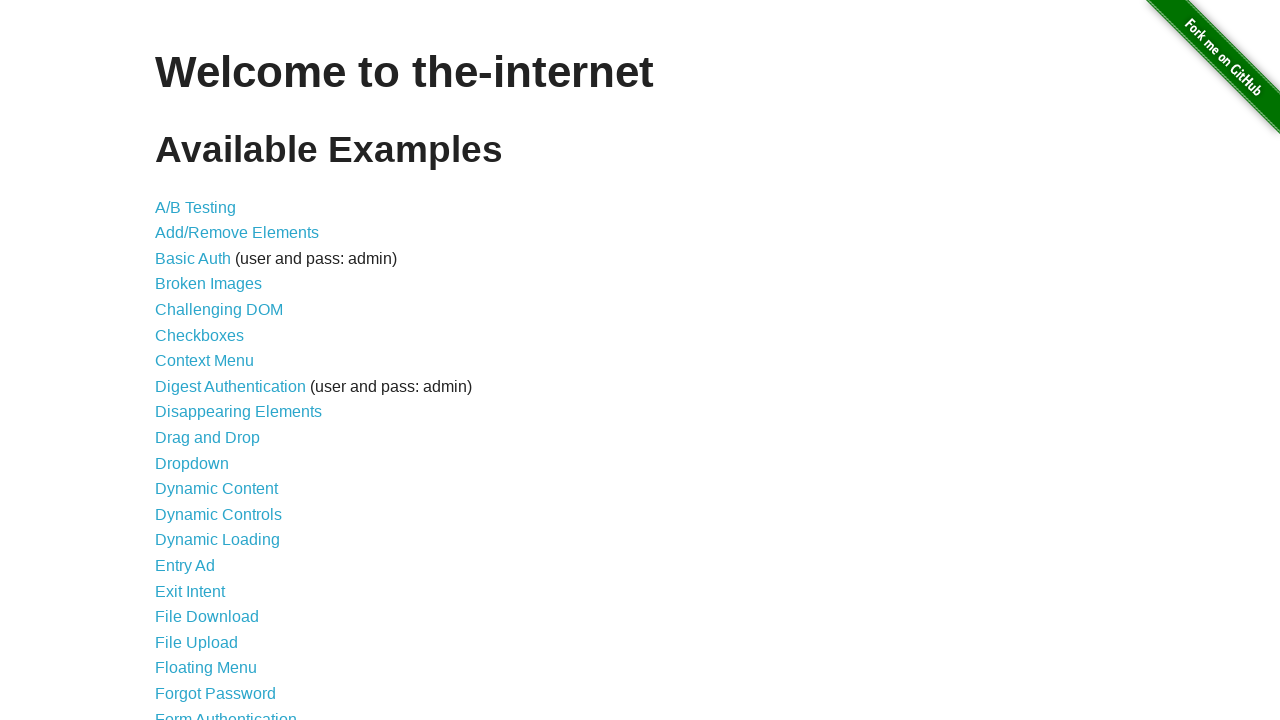

Displayed growl notification with title 'GET' and message '/'
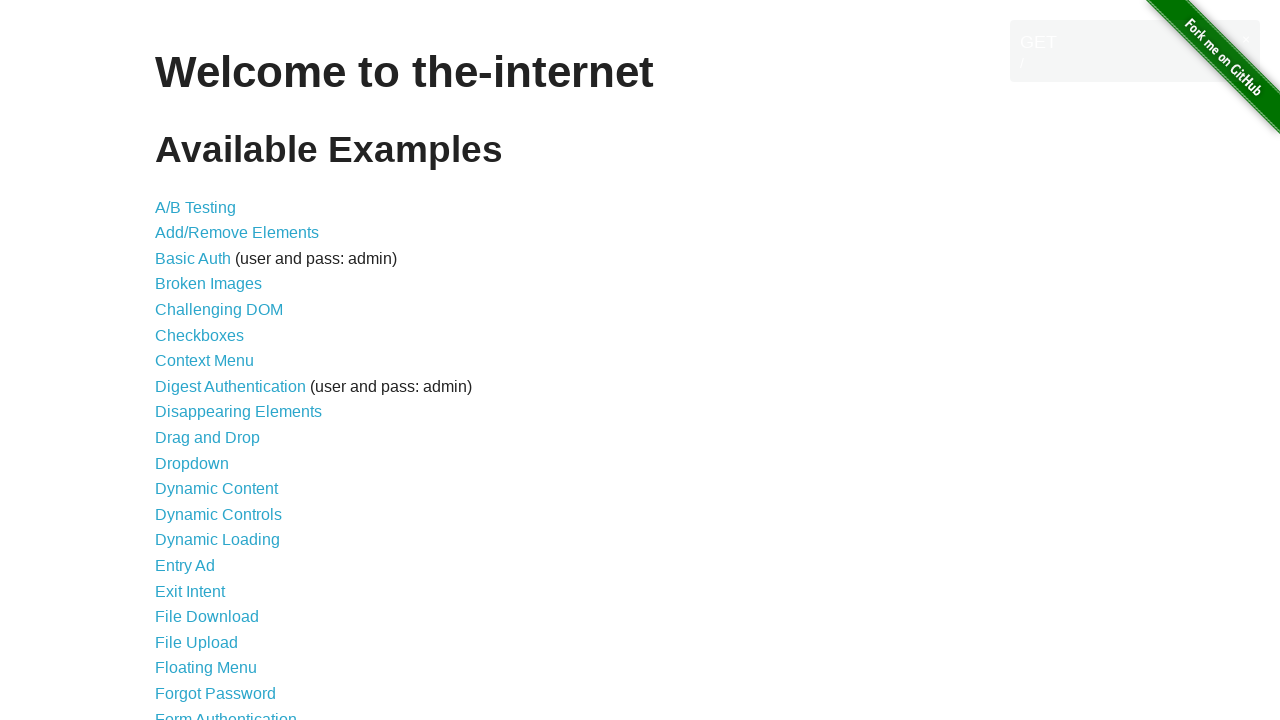

Waited to view the growl notification
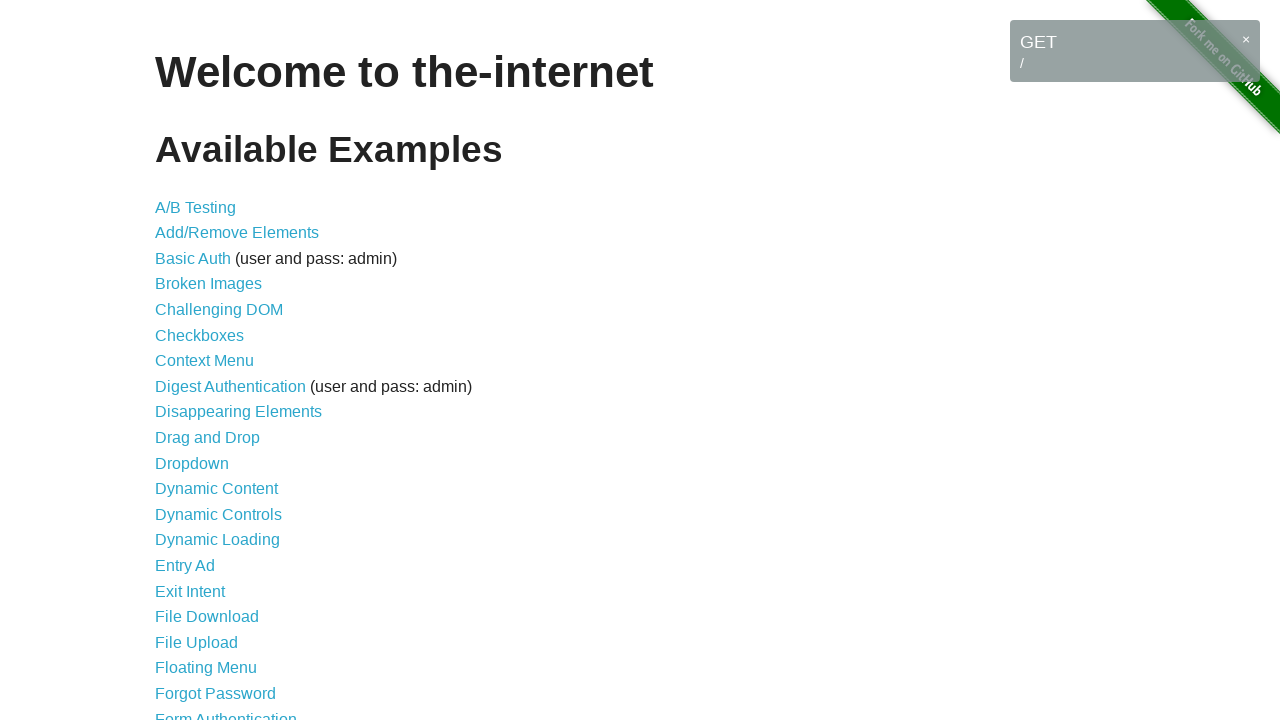

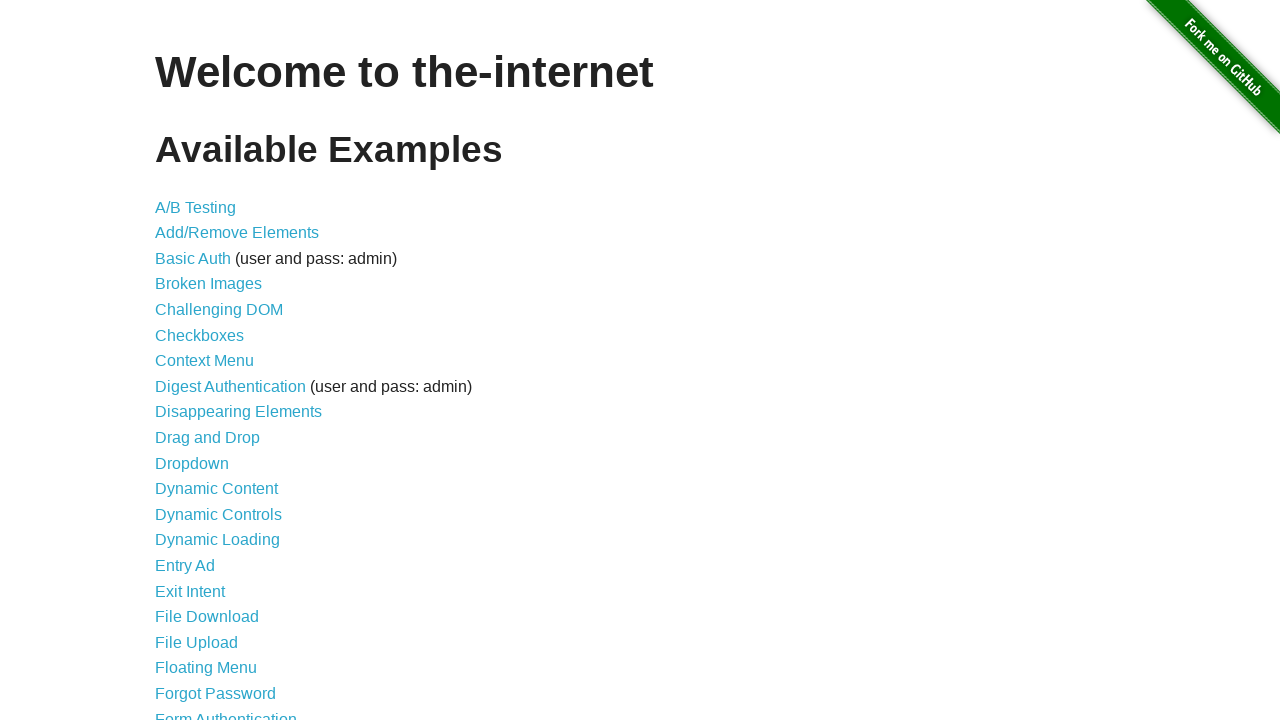